Tests a loading images page by waiting for images to fully load (indicated by "Done!" text appearing) and verifying the award image element is present

Starting URL: https://bonigarcia.dev/selenium-webdriver-java/loading-images.html

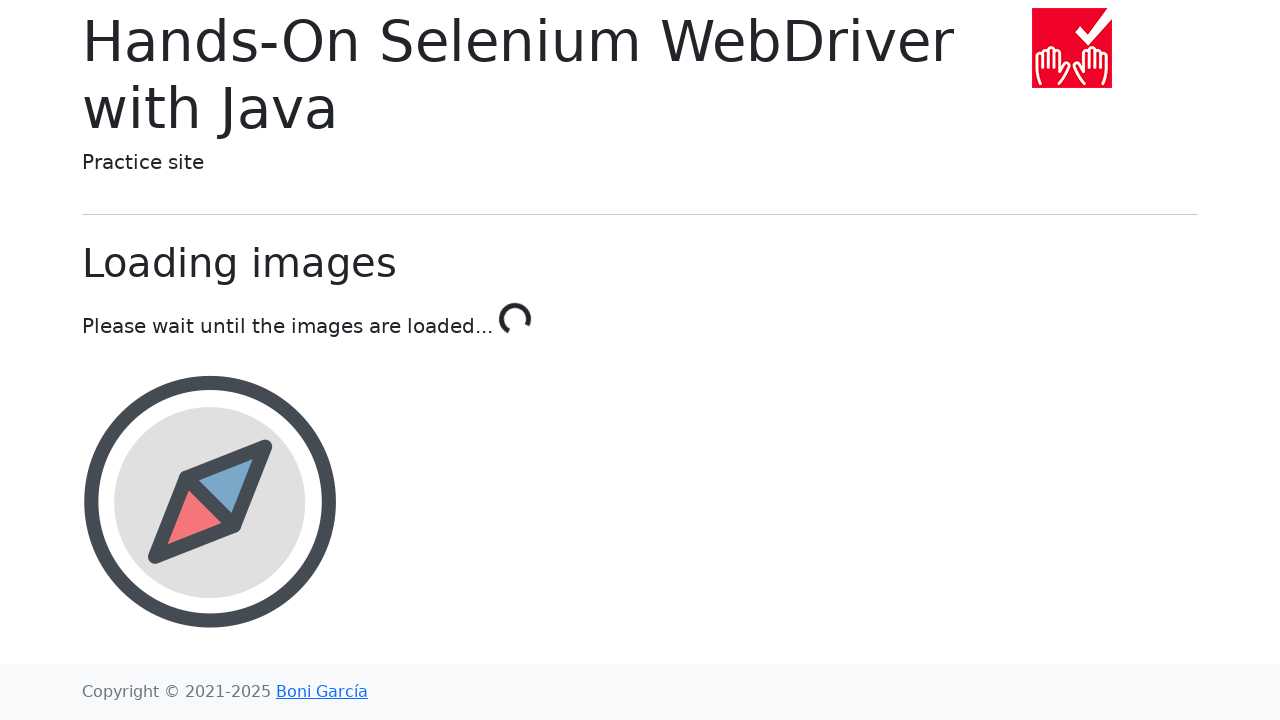

Navigated to loading images test page
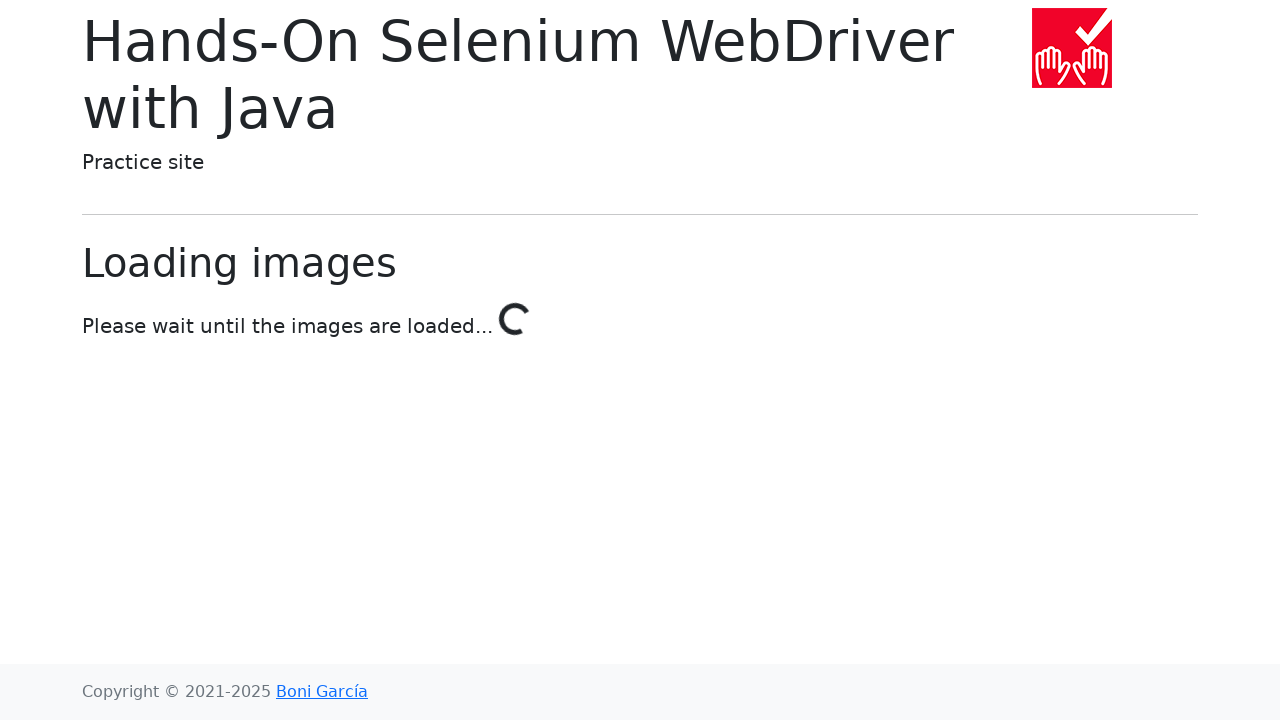

Images finished loading - 'Done!' text appeared
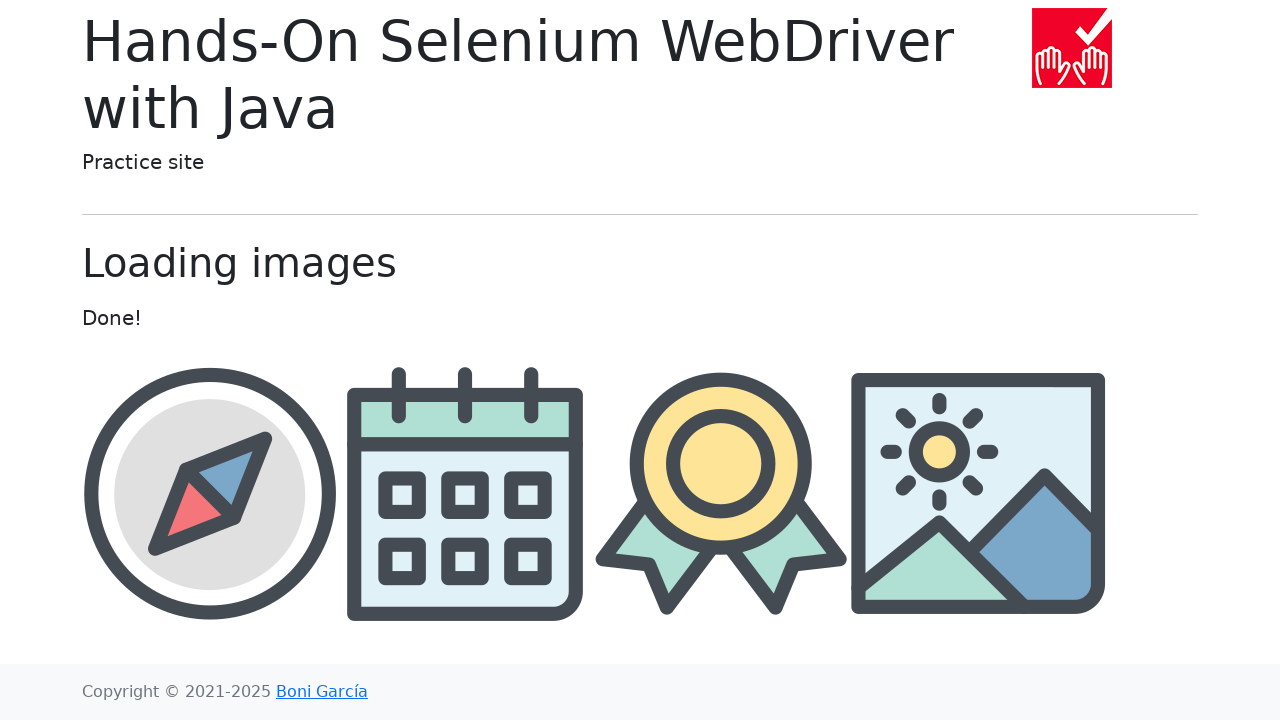

Award image element is present on the page
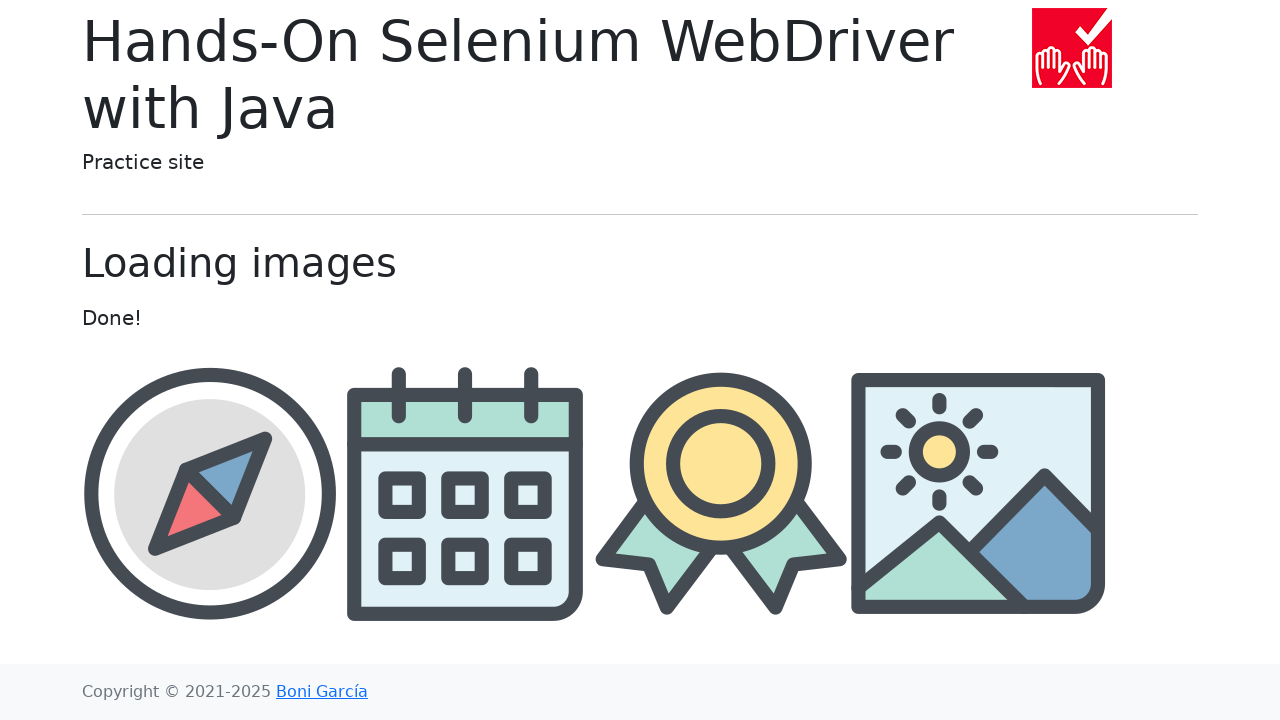

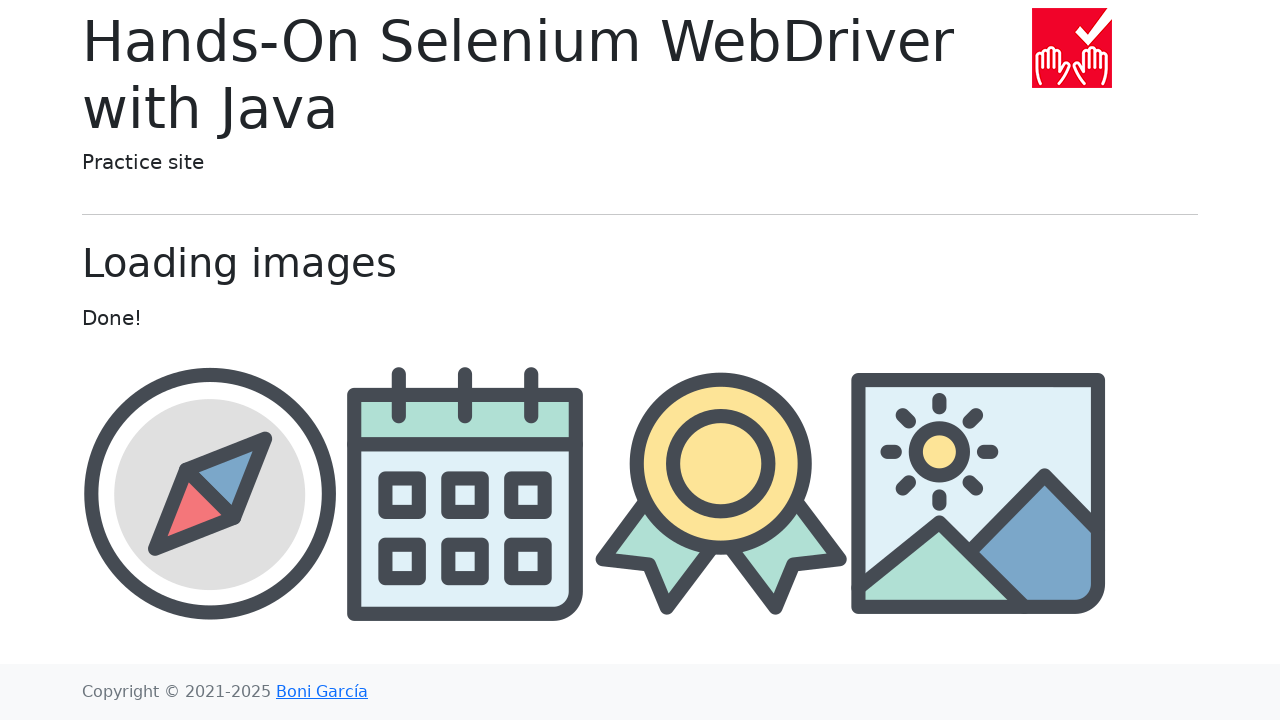